Tests drag and drop functionality by dragging a draggable element onto a droppable target

Starting URL: https://jqueryui.com/droppable/

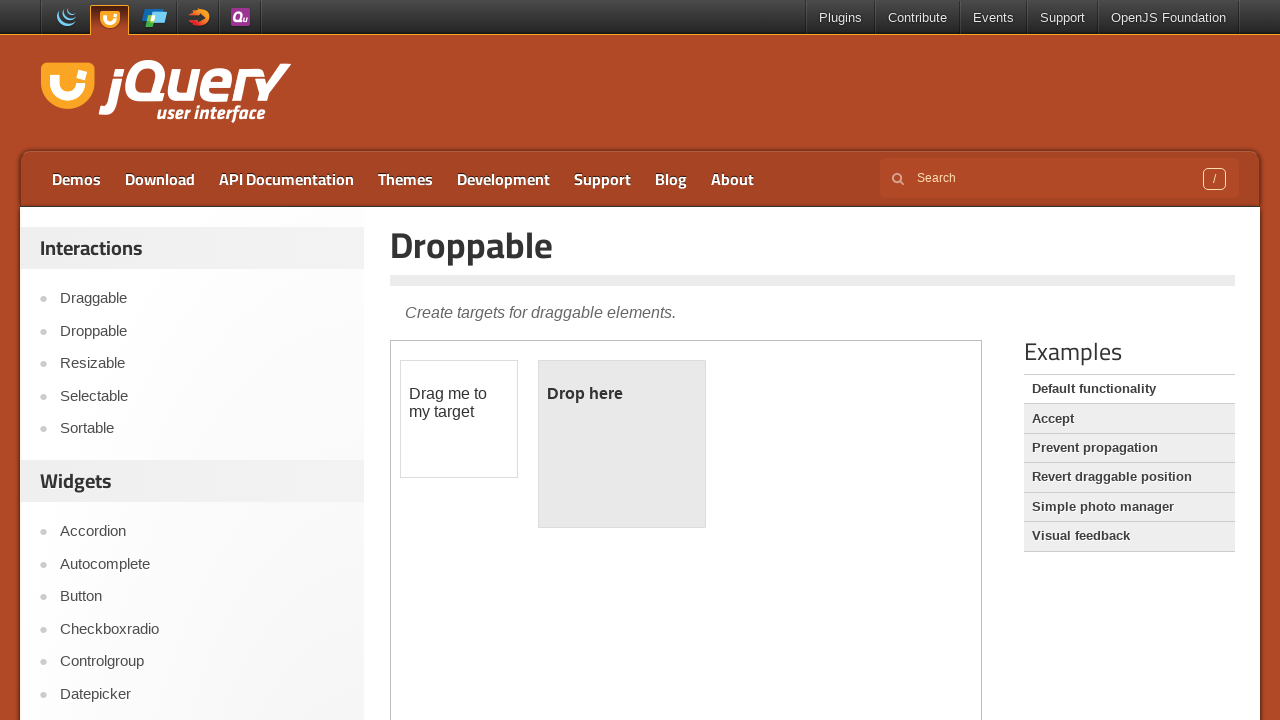

Located the demo iframe containing drag and drop elements
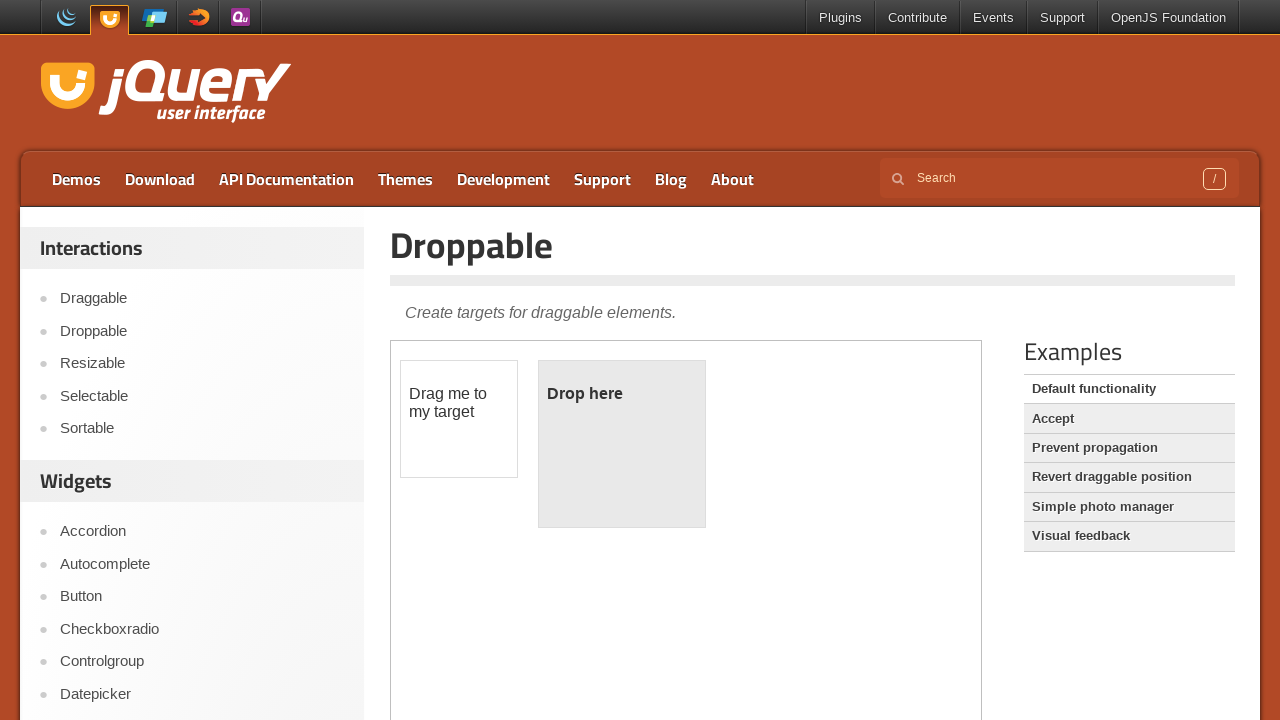

Dragged draggable element onto droppable target at (622, 444)
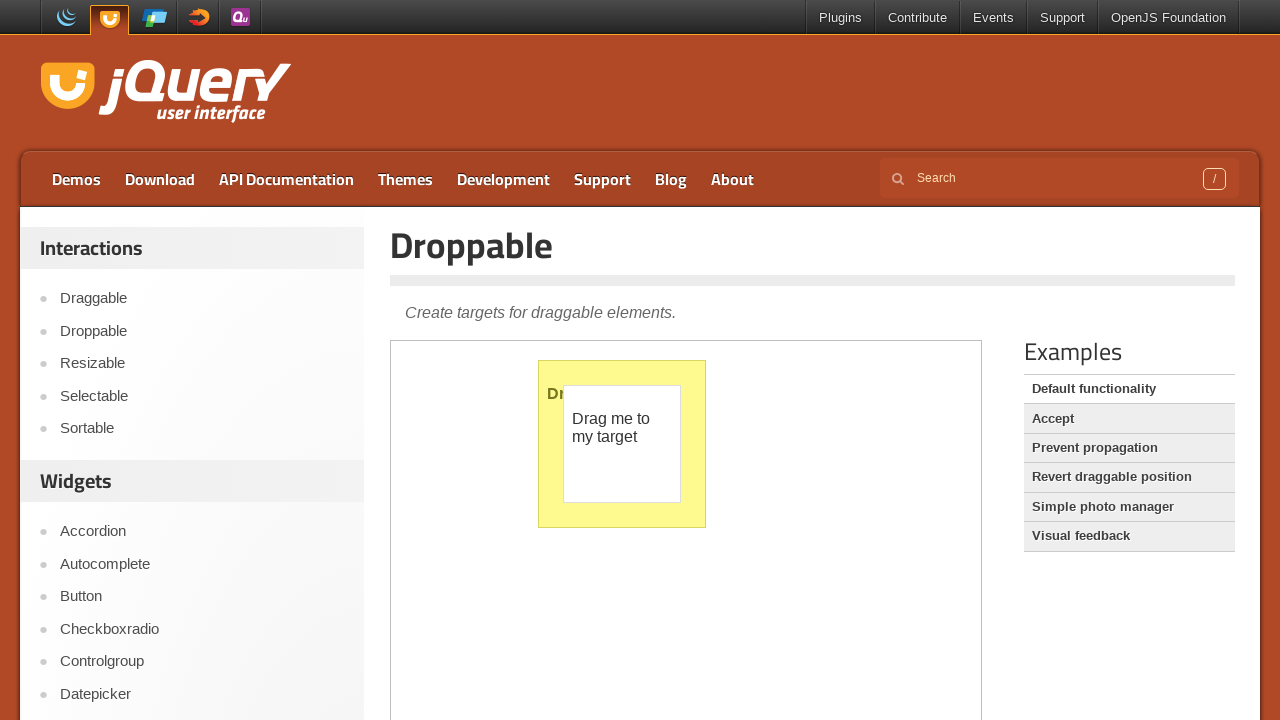

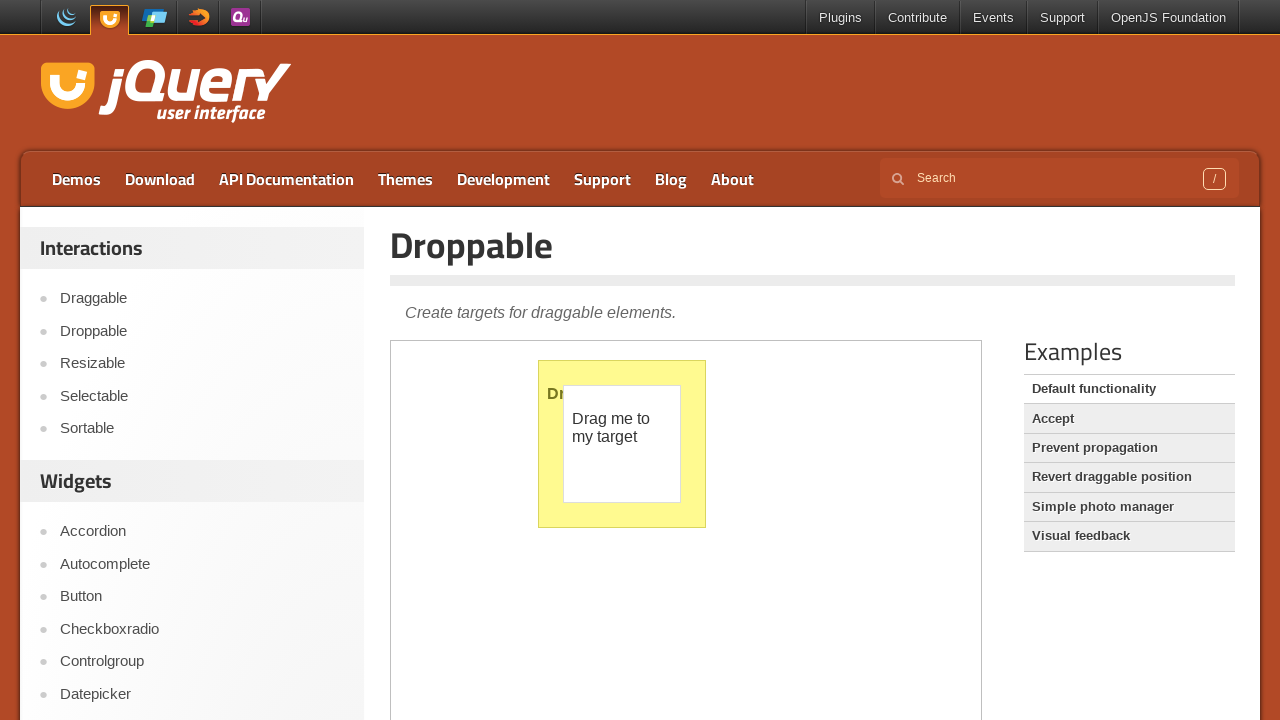